Navigates to Nykaa website and takes a screenshot of the homepage

Starting URL: https://www.nykaa.com/

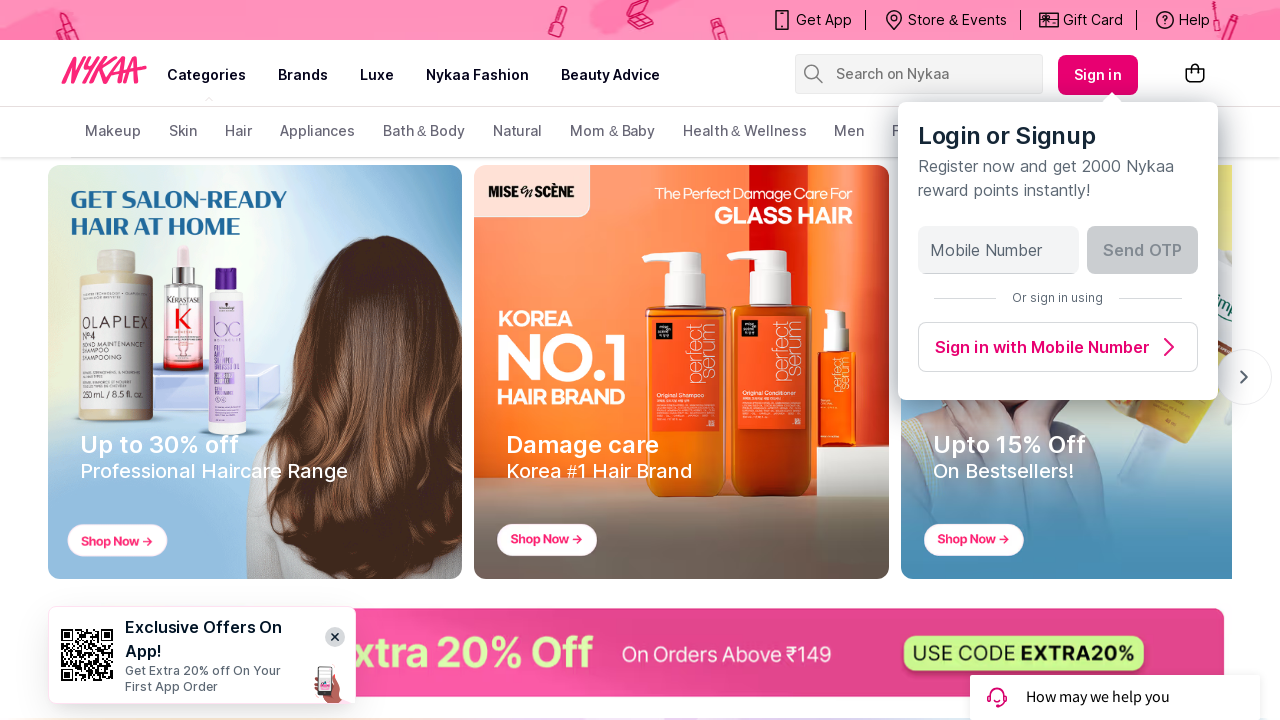

Waited for page to reach networkidle state
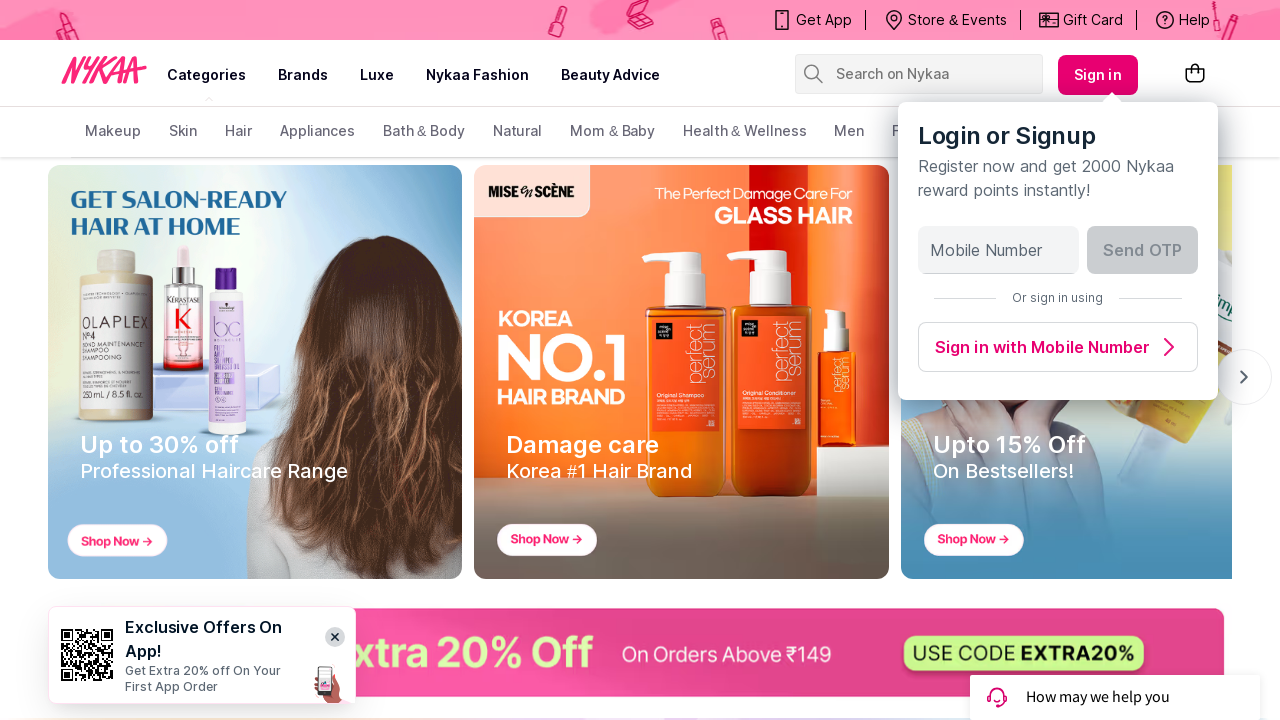

Waited 2 seconds for page to fully render
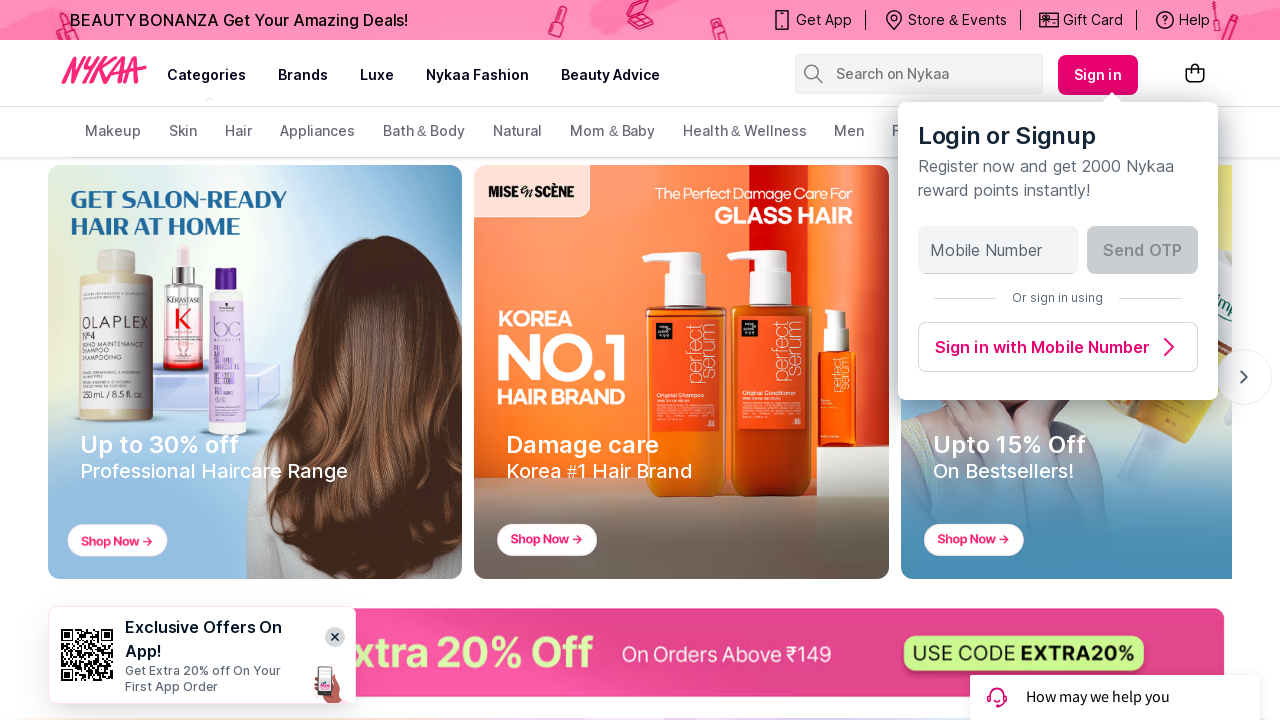

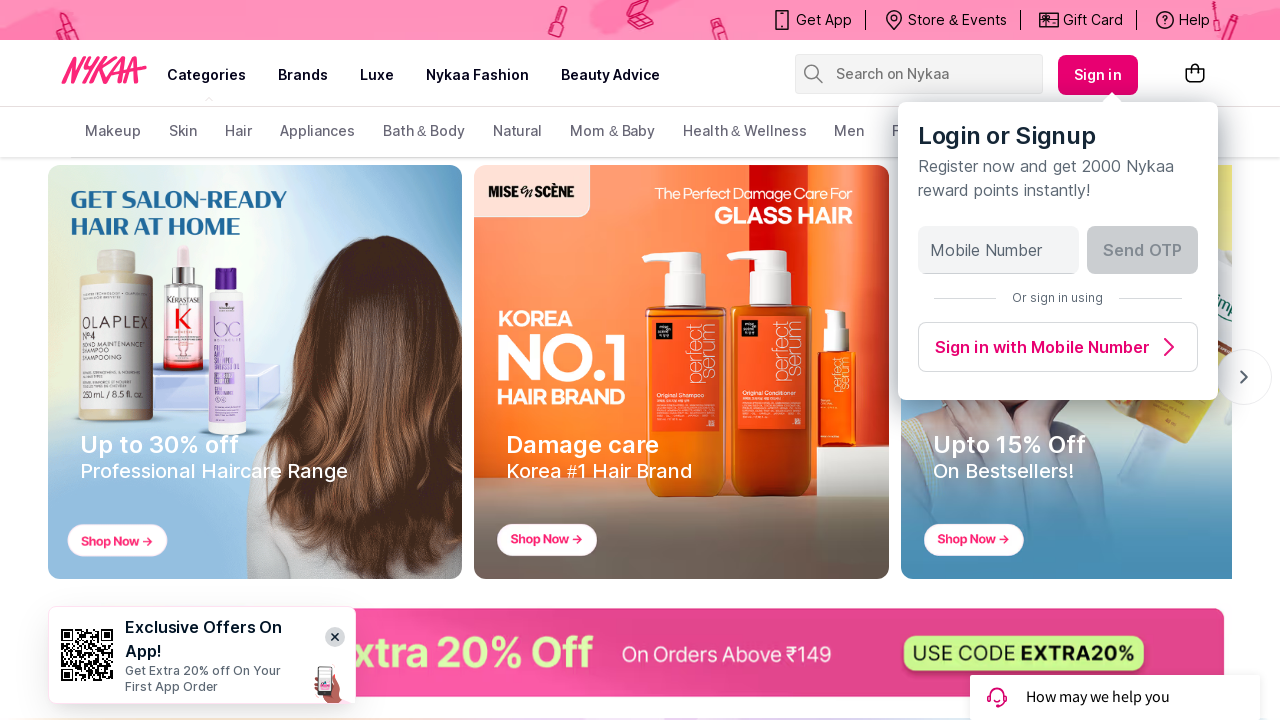